Navigates to a GitHub Pages portfolio site and takes a screenshot after the page loads

Starting URL: https://jayesh15.github.io/

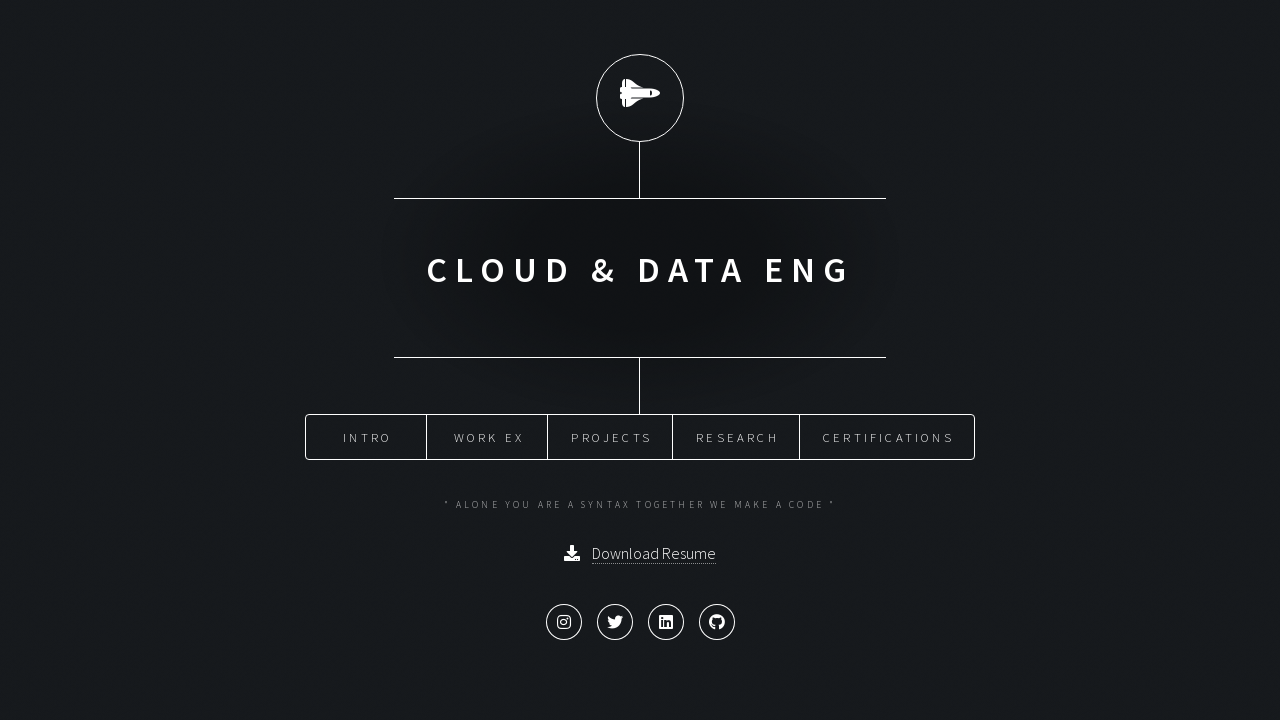

Navigated to GitHub Pages portfolio site at https://jayesh15.github.io/
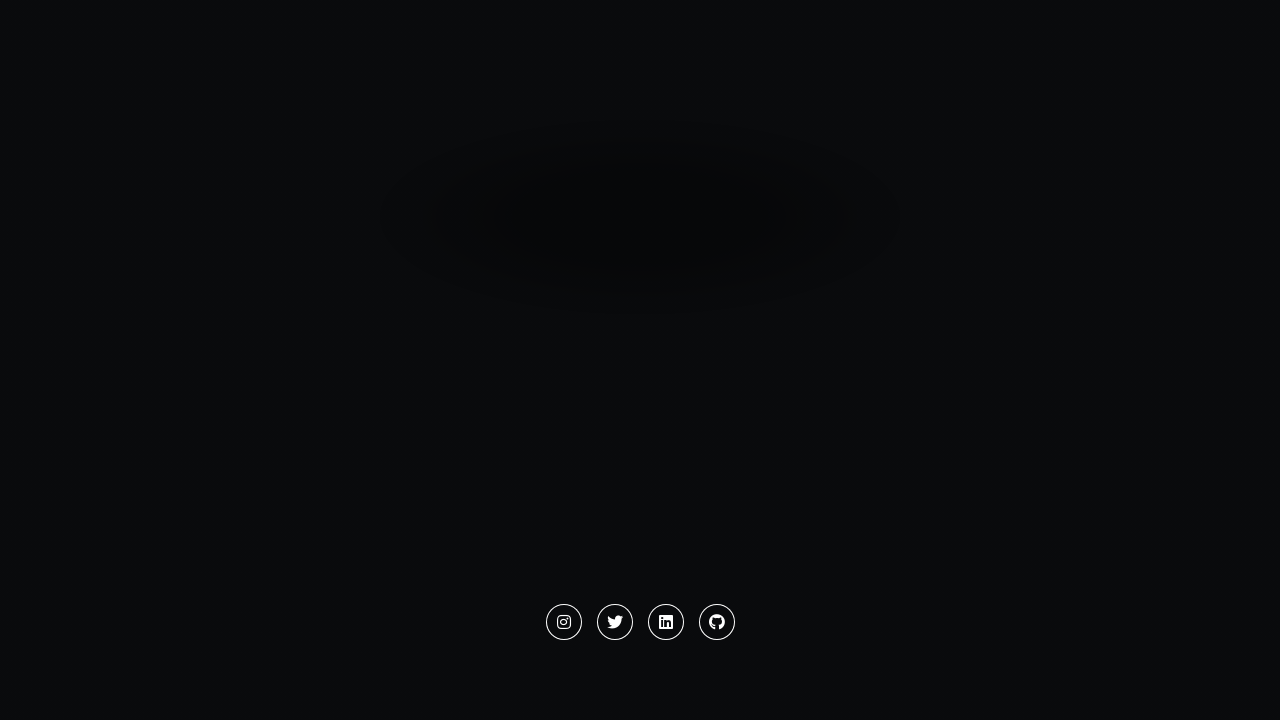

Waited for page to reach networkidle state
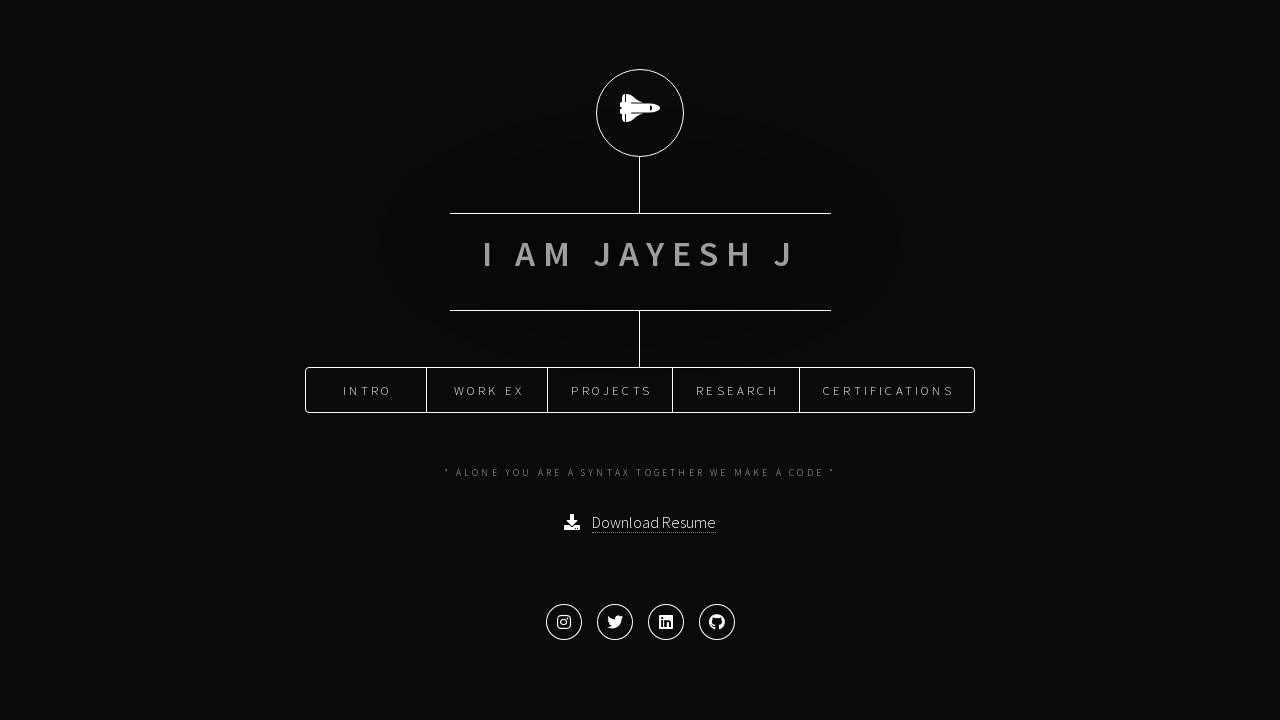

Verified body element is present on page
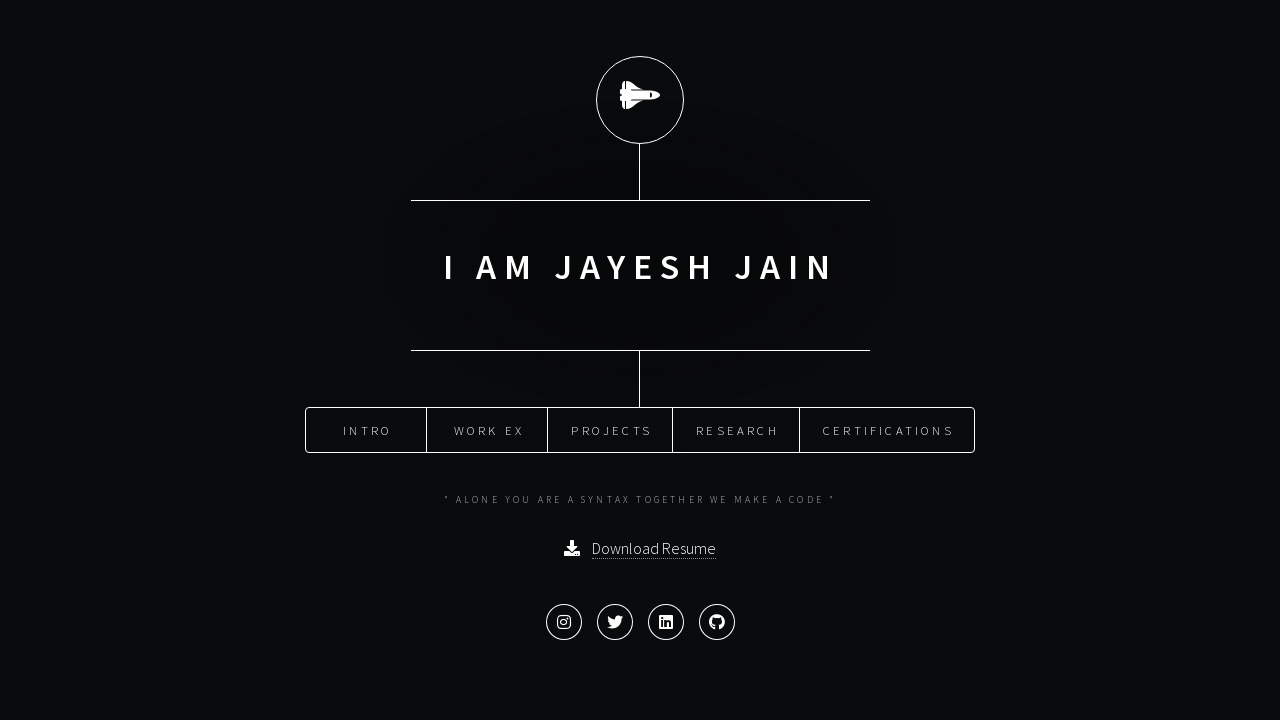

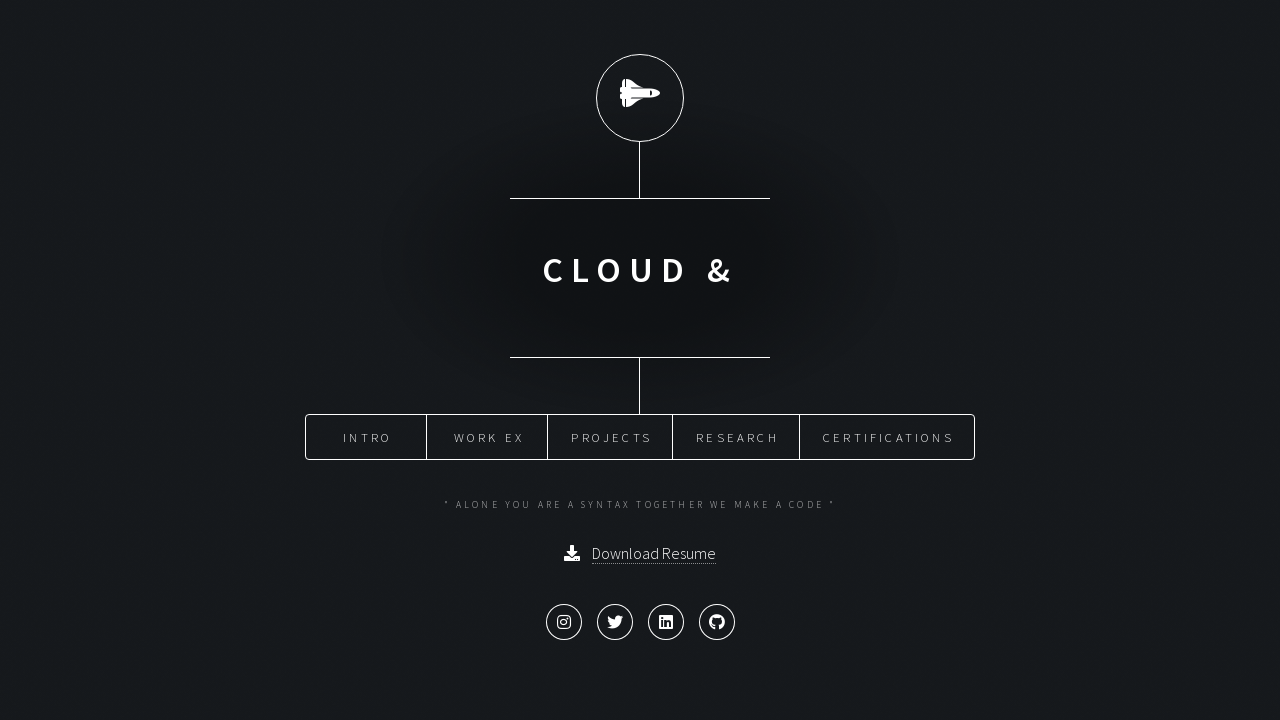